Tests clicking a checkbox (pokemonRed) and verifying it becomes selected

Starting URL: http://seleniumplayground.vectordesign.gr/

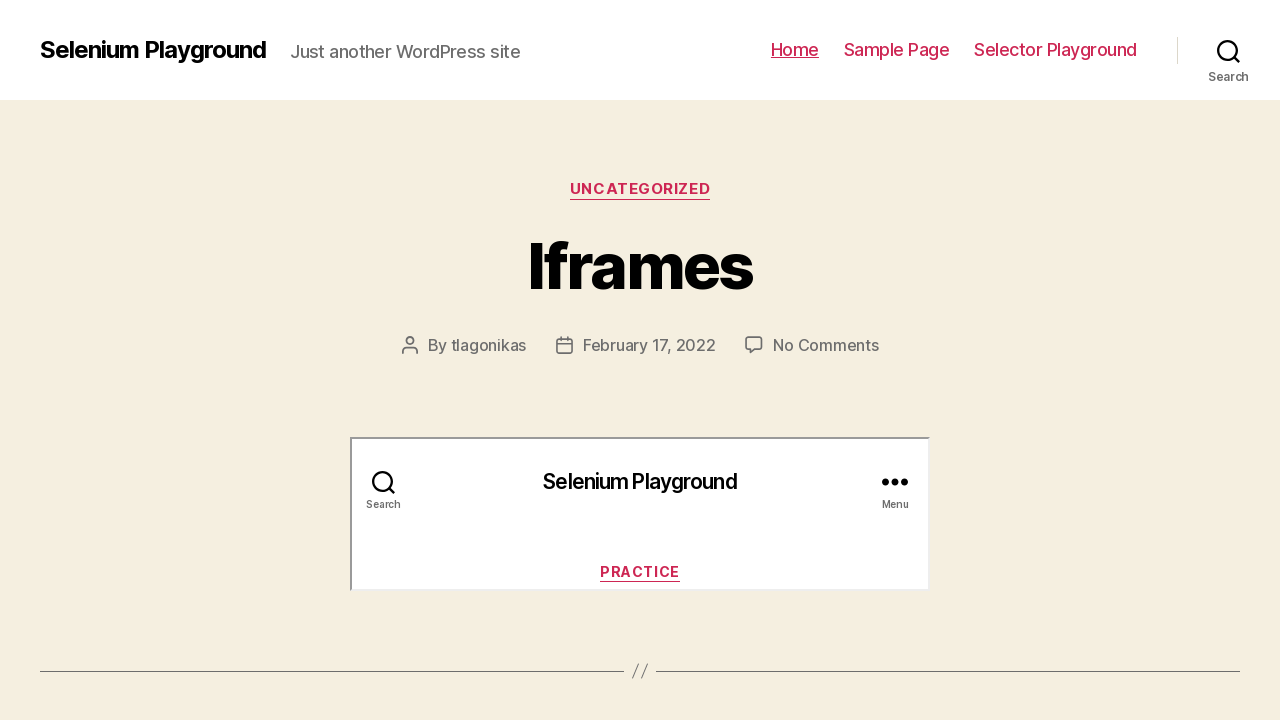

Clicked checkbox pokemonRed to select it at (362, 361) on #pokemonRed
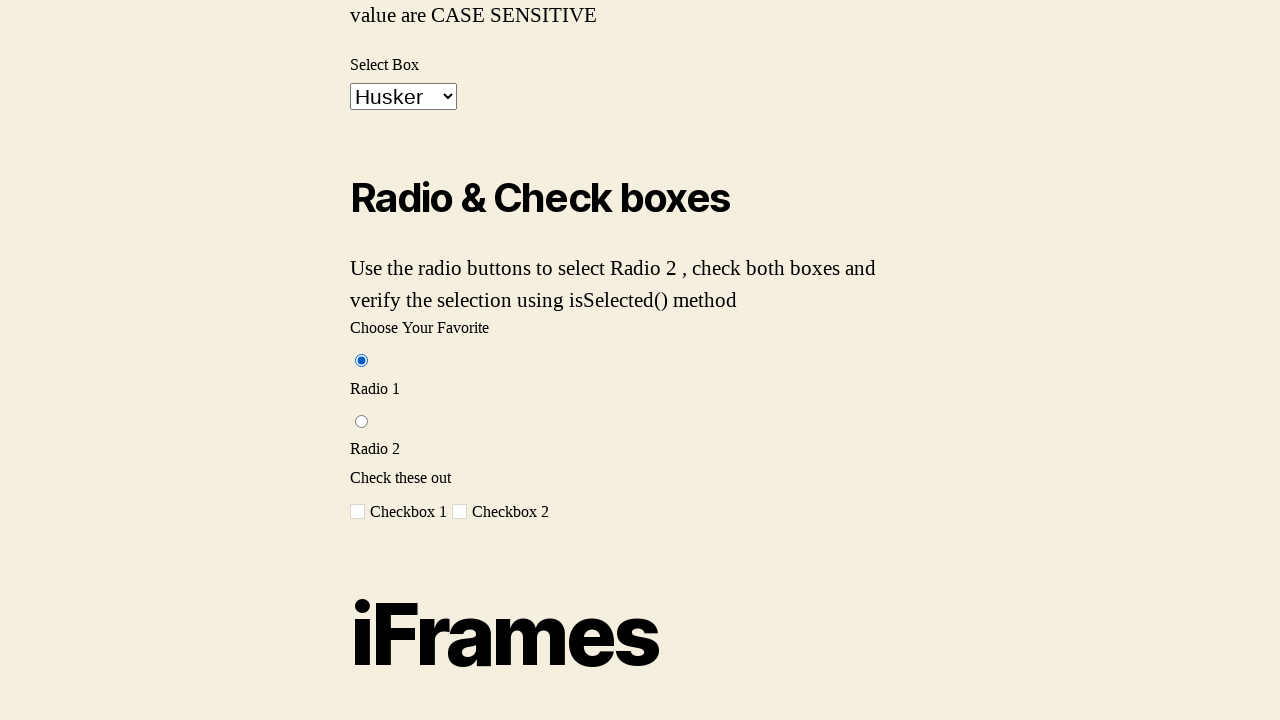

Verified that pokemonRed checkbox is selected
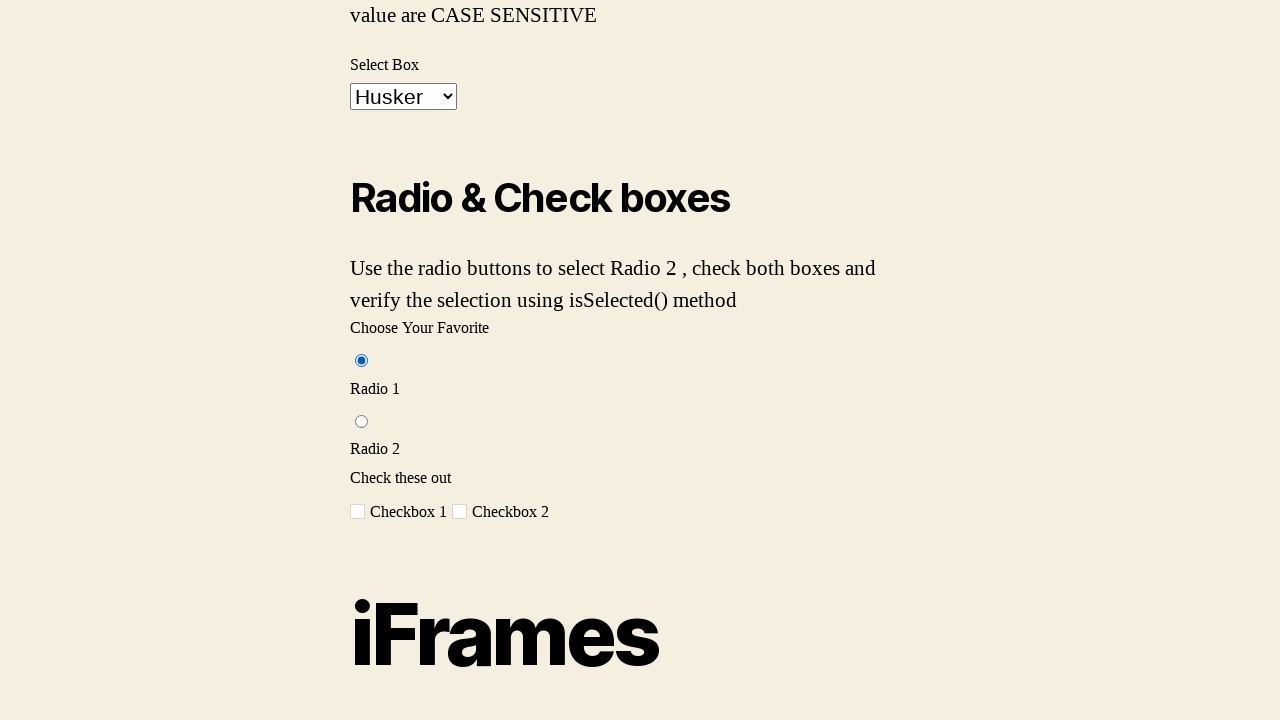

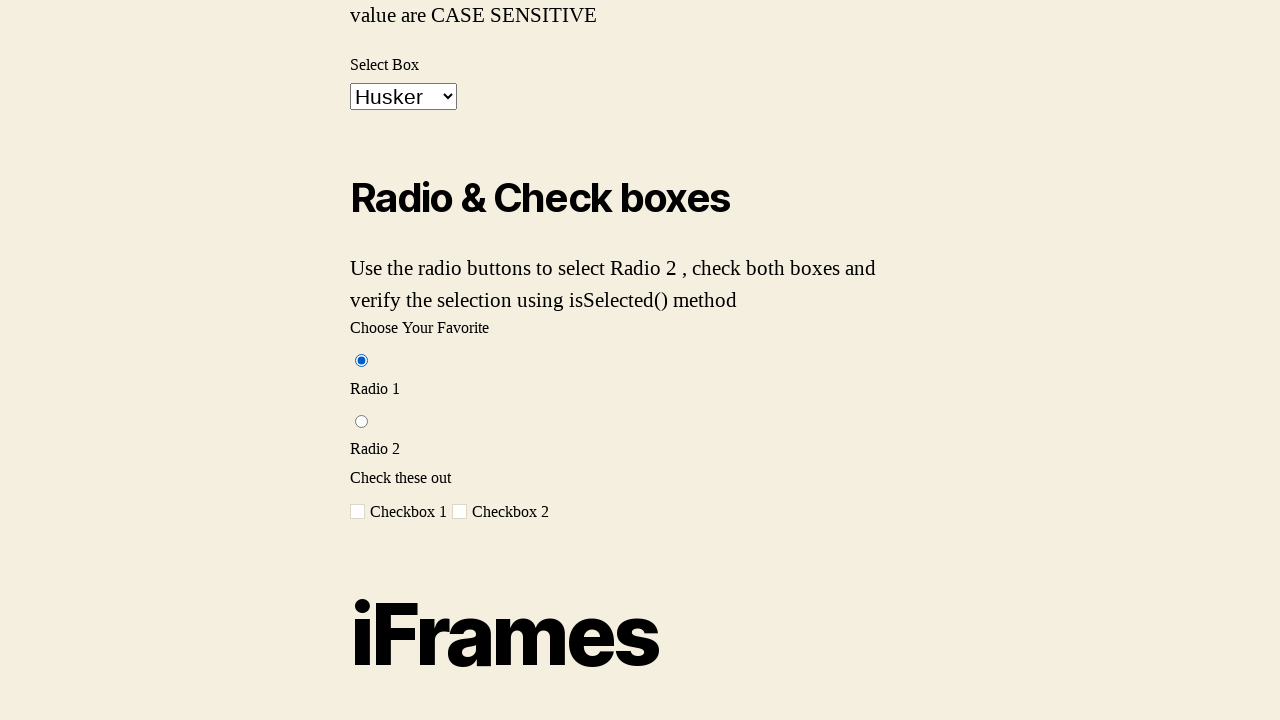